Tests the search functionality on a demo Vercel store by entering a product search query and verifying that search results are displayed.

Starting URL: https://demo.vercel.store

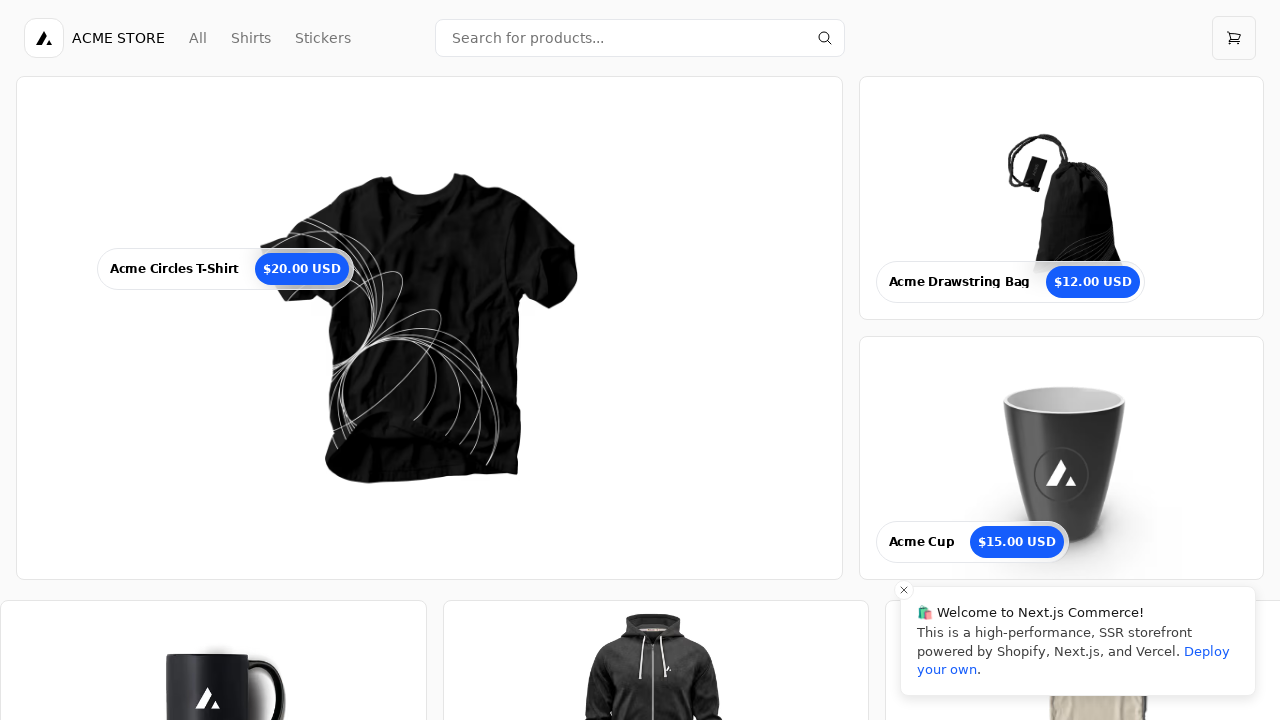

Filled search input with 'shirt' on input[placeholder="Search for products..."]
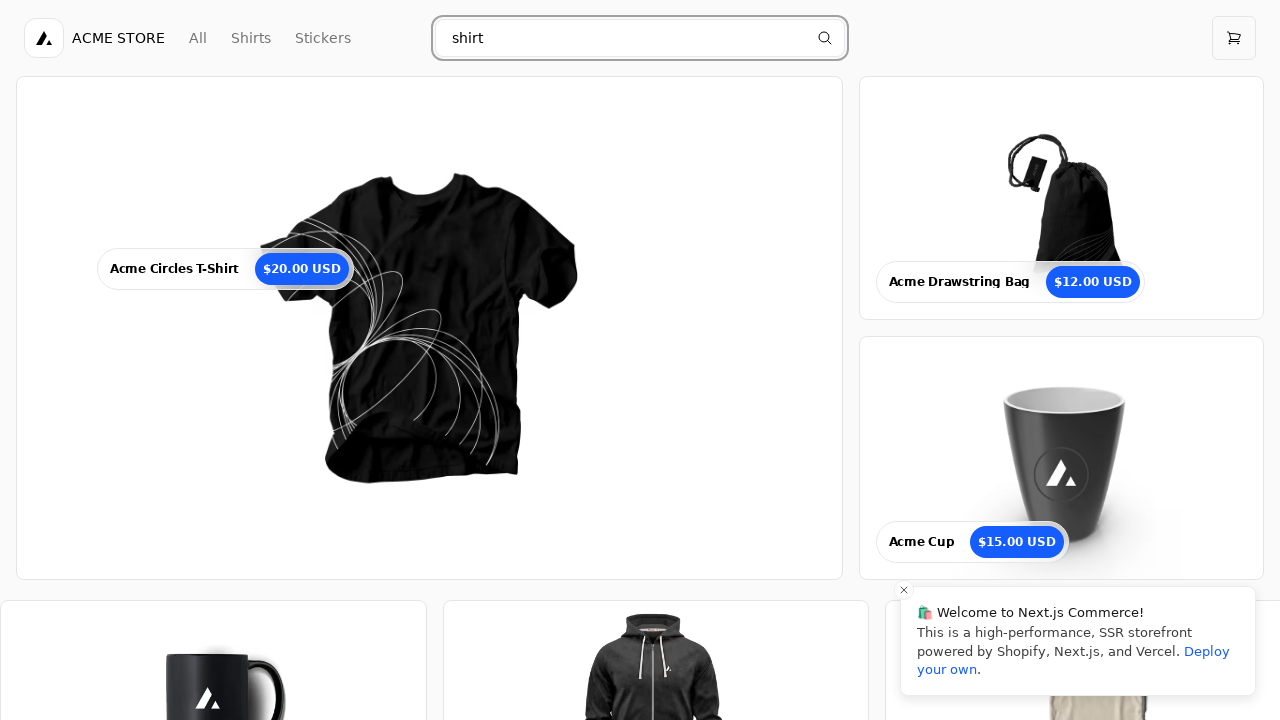

Pressed Enter to submit search query on input[placeholder="Search for products..."]
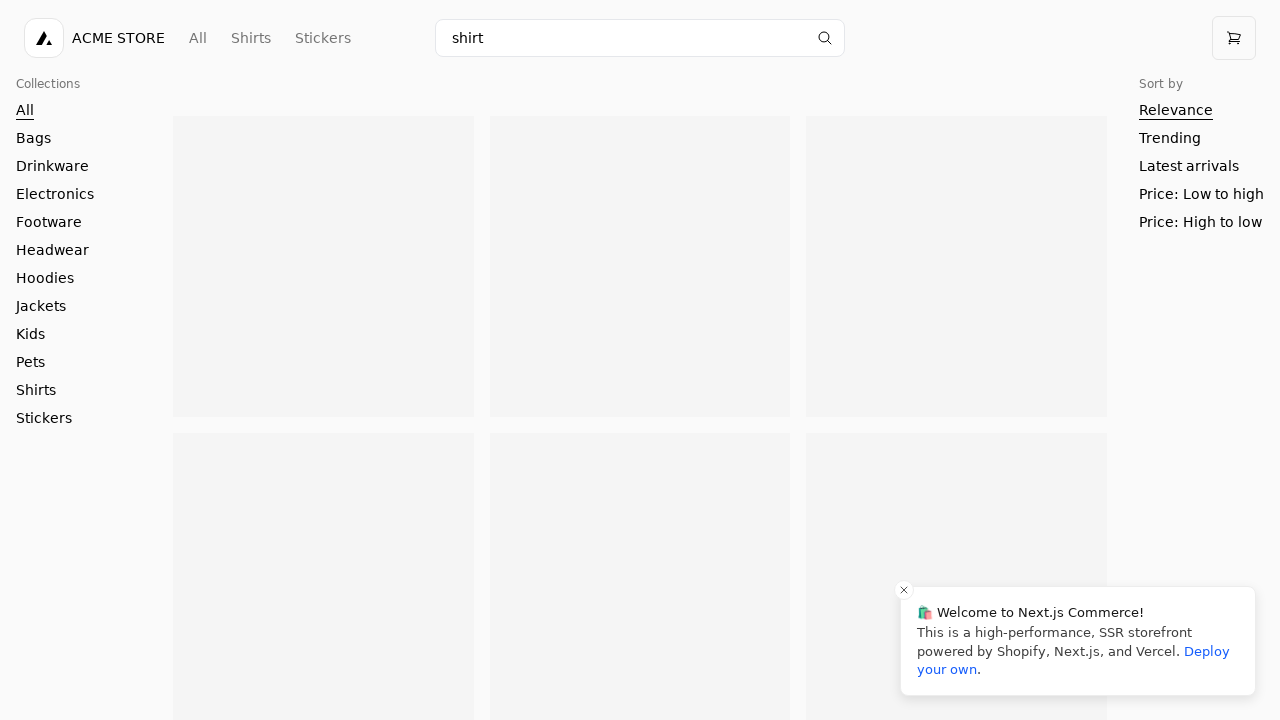

Search results loaded and displayed
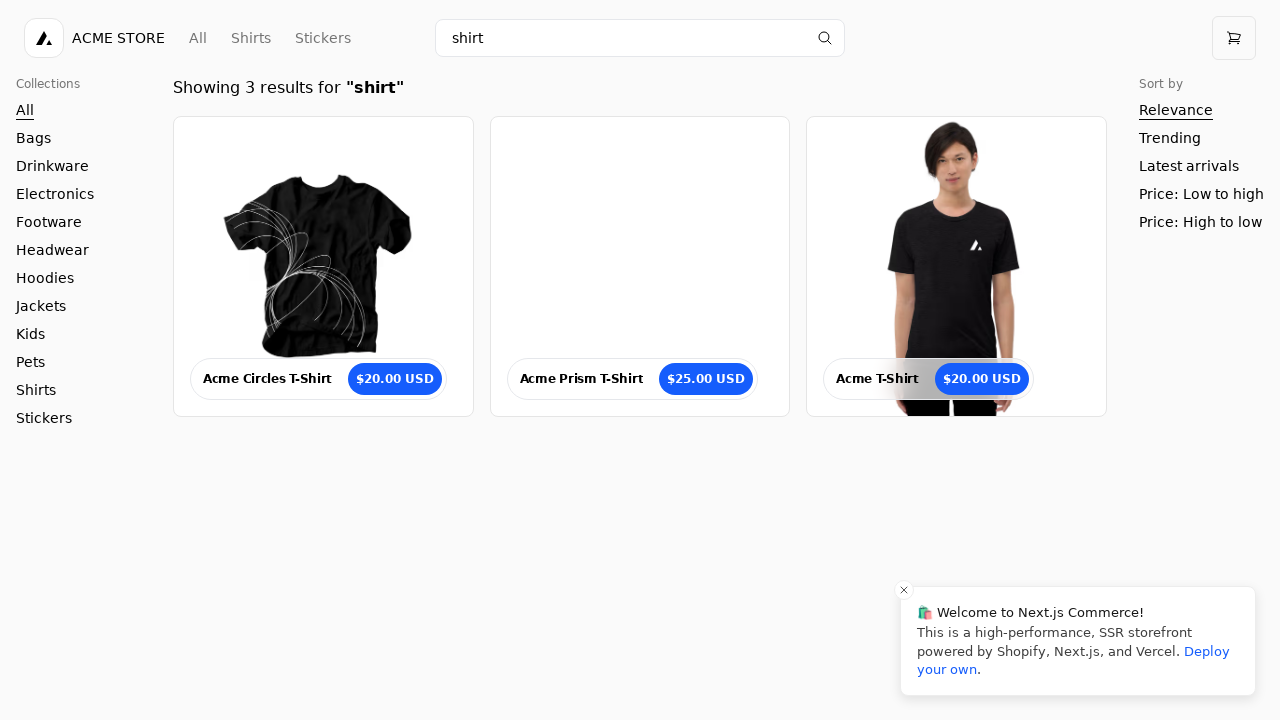

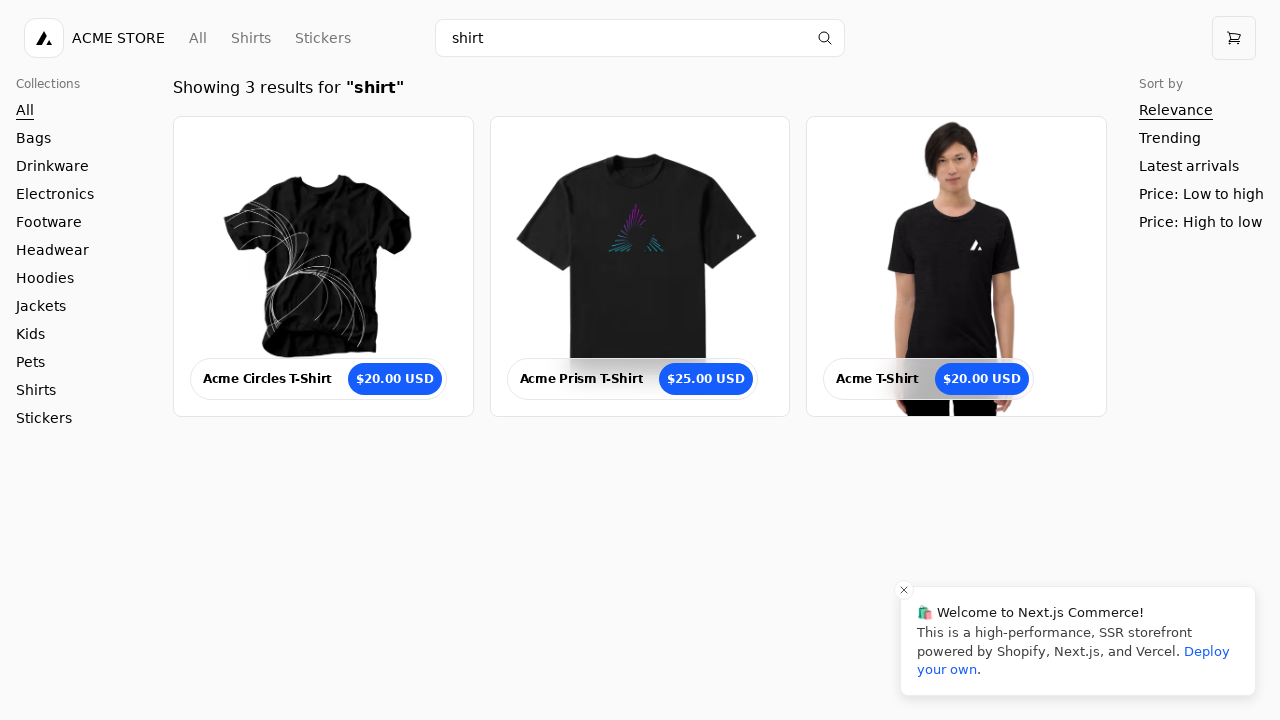